Tests scrolling functionality on a webpage by scrolling to a specific link element and clicking it using JavaScript executor

Starting URL: https://loopcamp.vercel.app/index.html

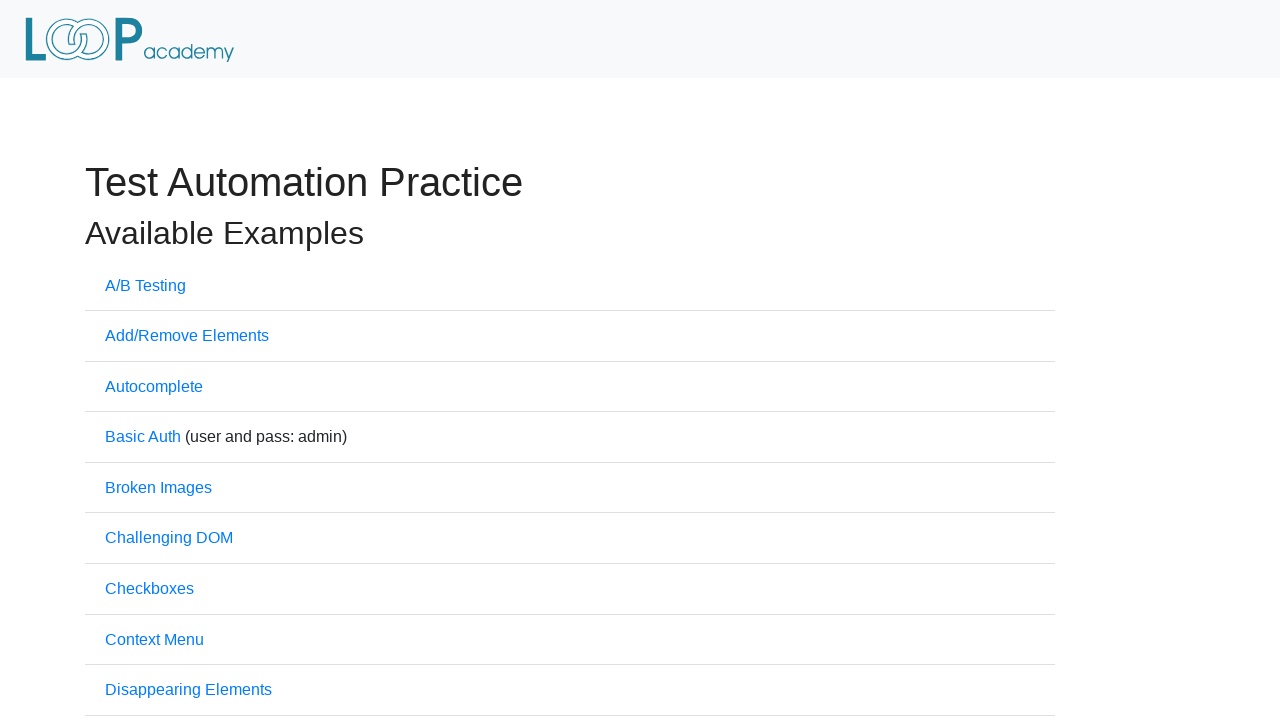

Located loopcamp link element
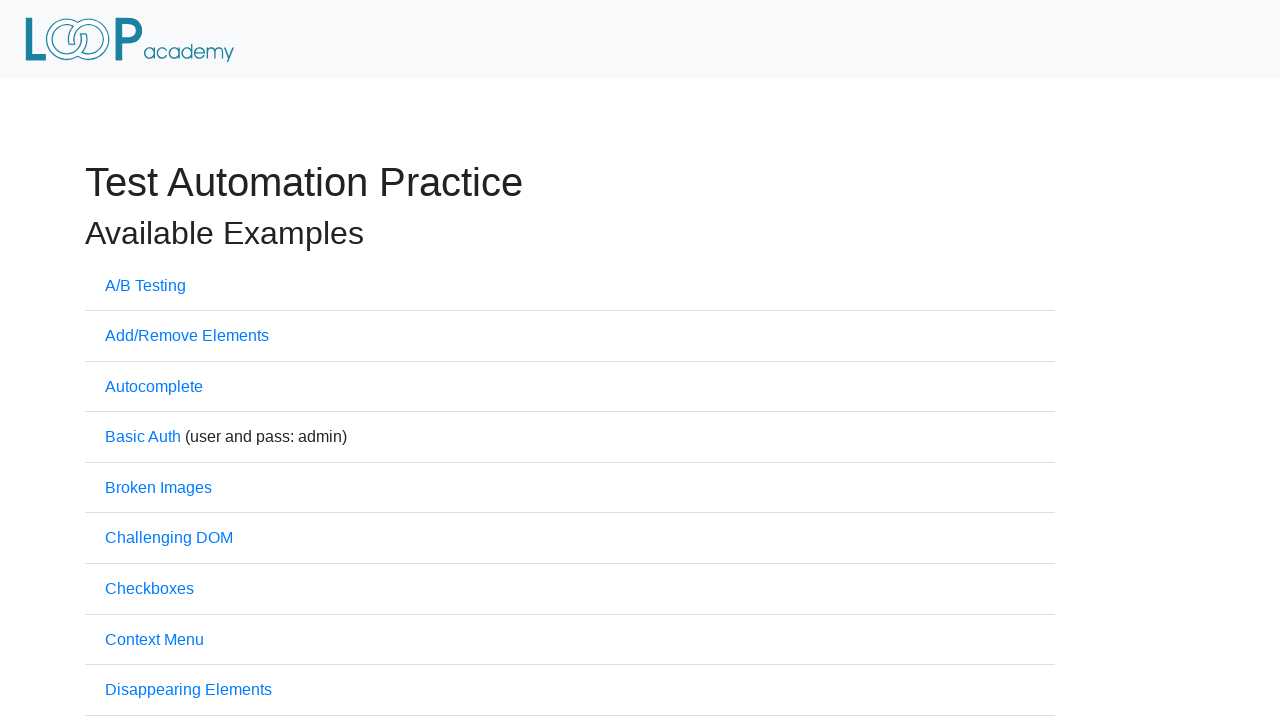

Scrolled loopcamp link into view
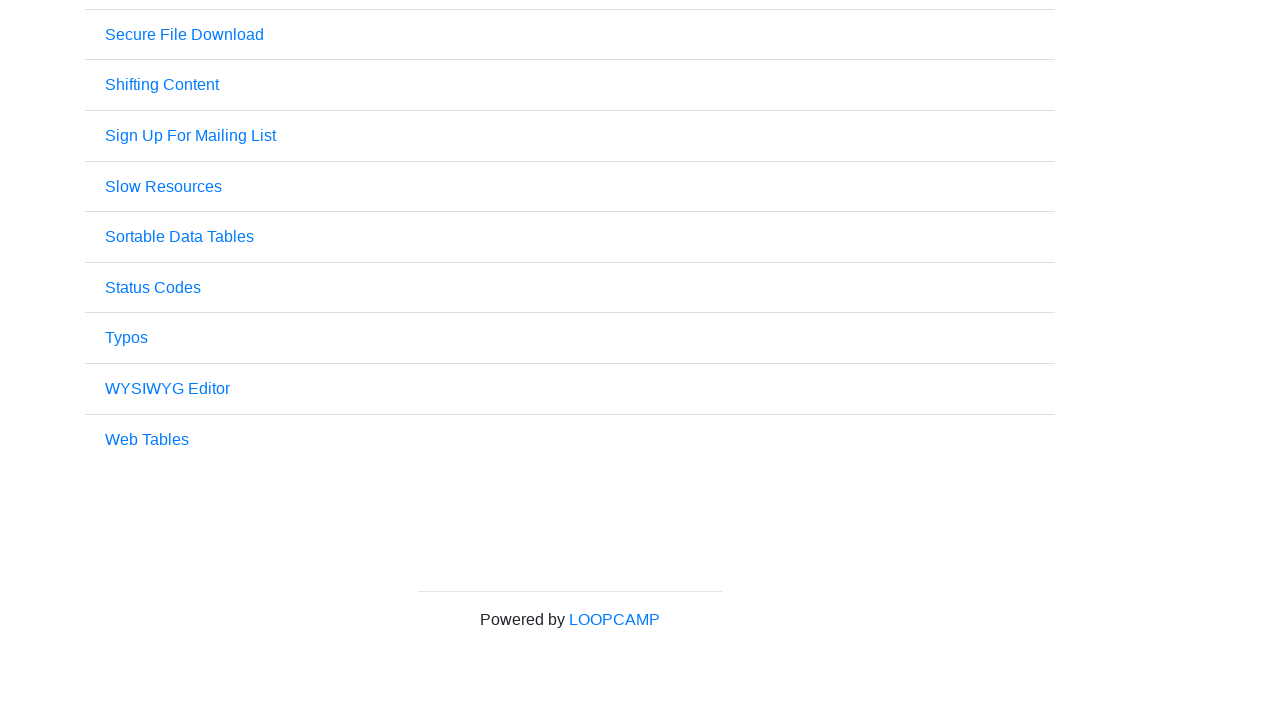

Clicked loopcamp link at (614, 620) on a[href='https://www.loopcamp.io/']
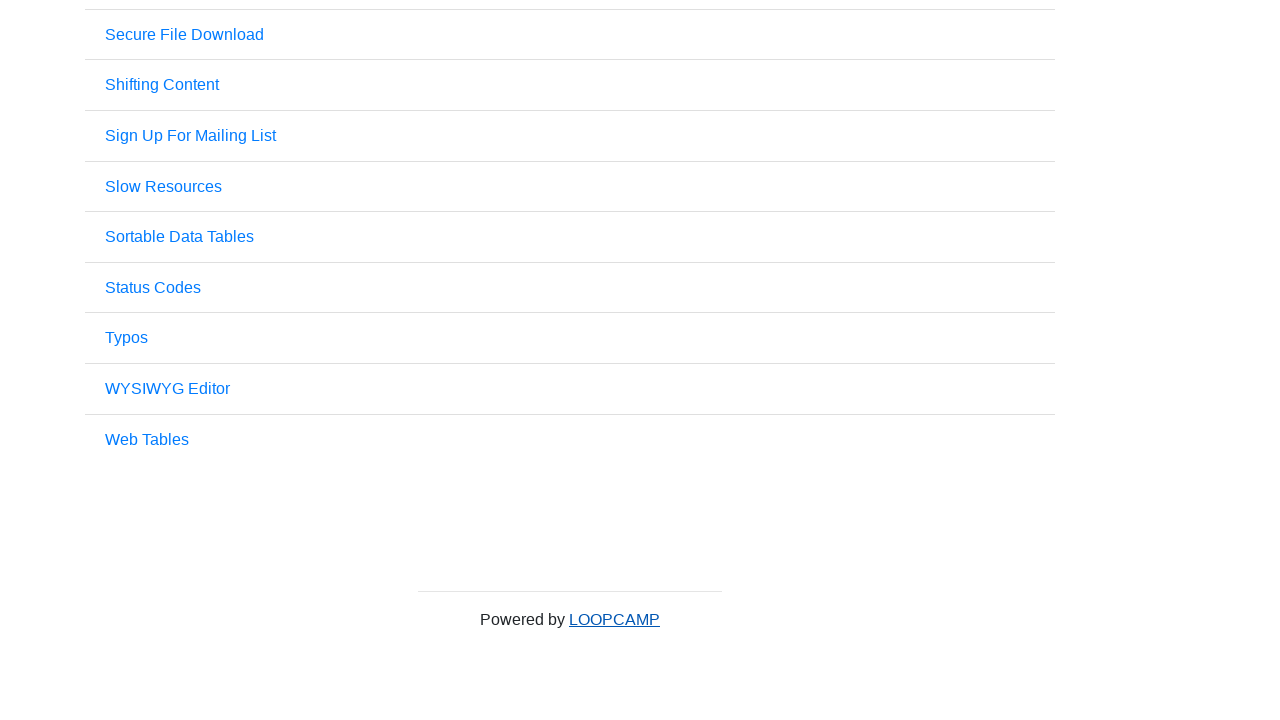

Scrolled down 500 pixels
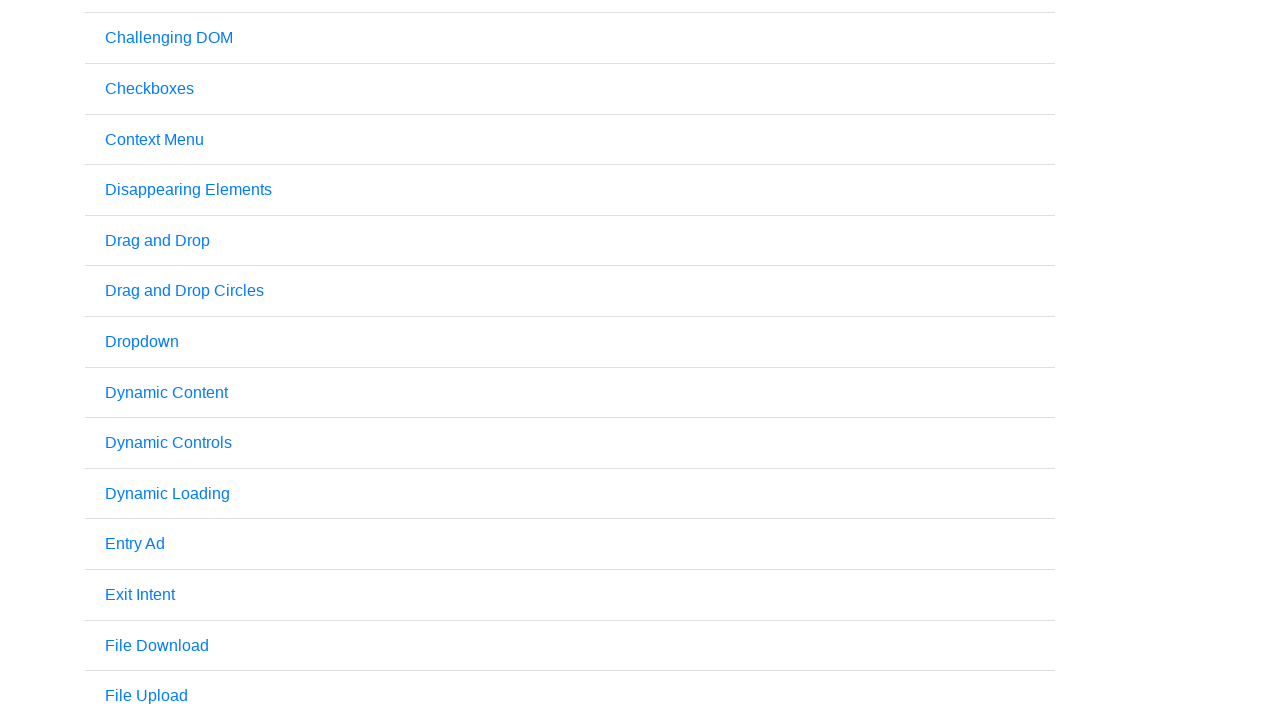

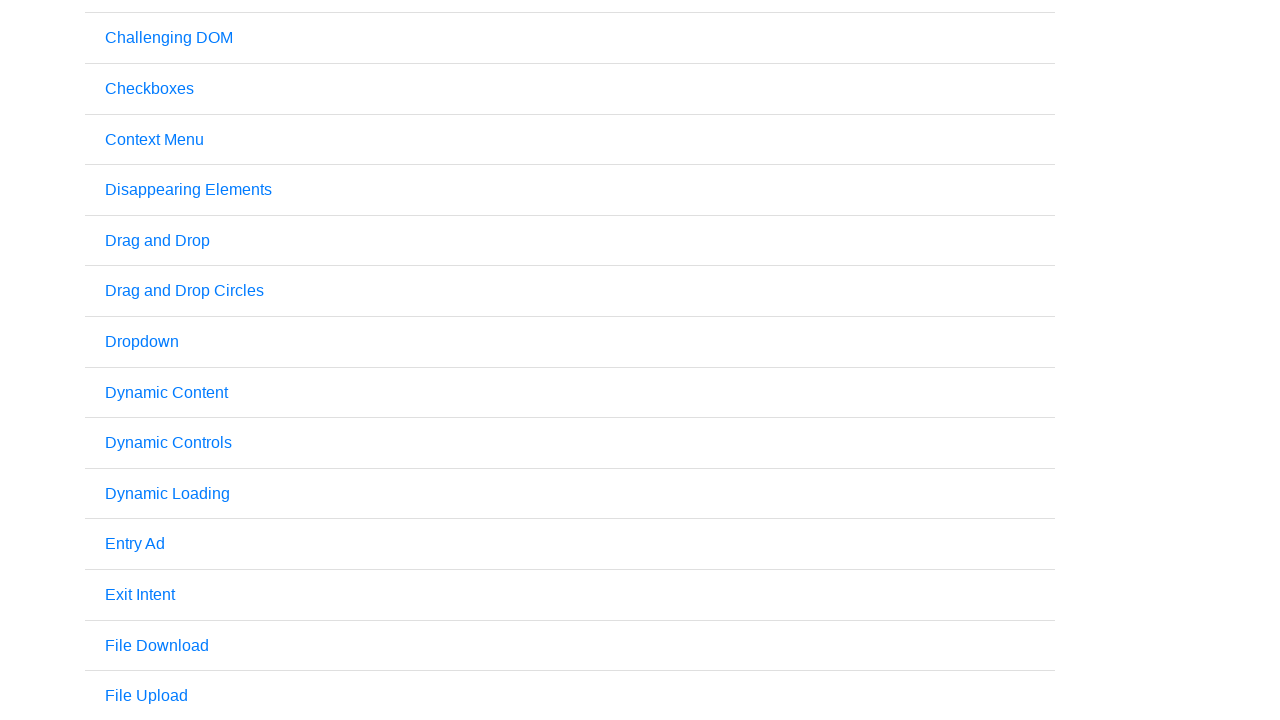